Tests that edits can be cancelled by pressing Escape key

Starting URL: https://demo.playwright.dev/todomvc

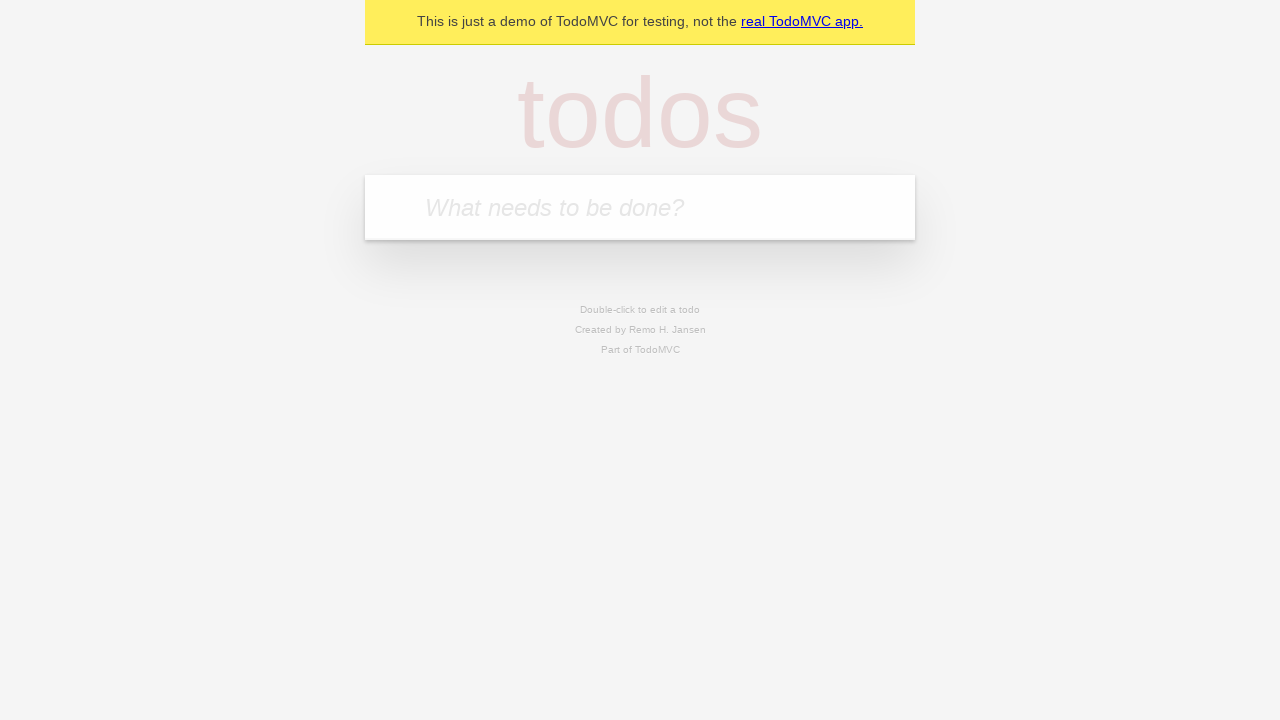

Filled todo input with 'buy some cheese' on internal:attr=[placeholder="What needs to be done?"i]
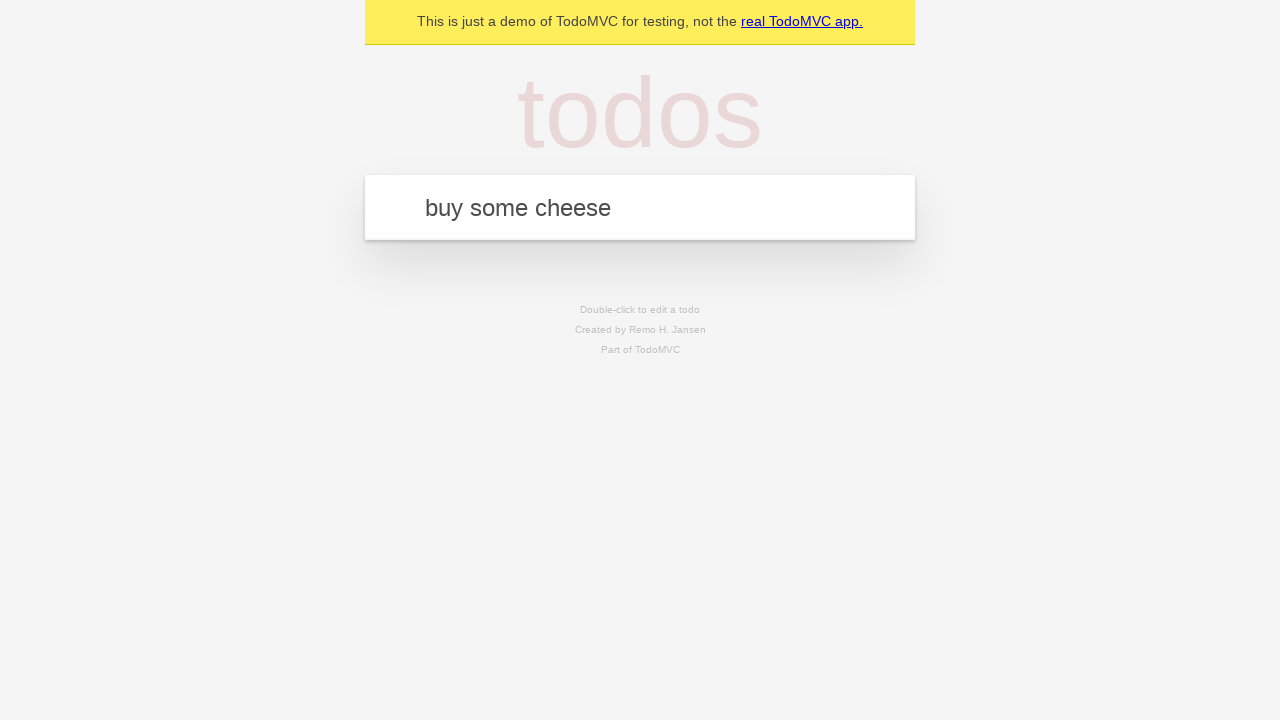

Pressed Enter to add first todo on internal:attr=[placeholder="What needs to be done?"i]
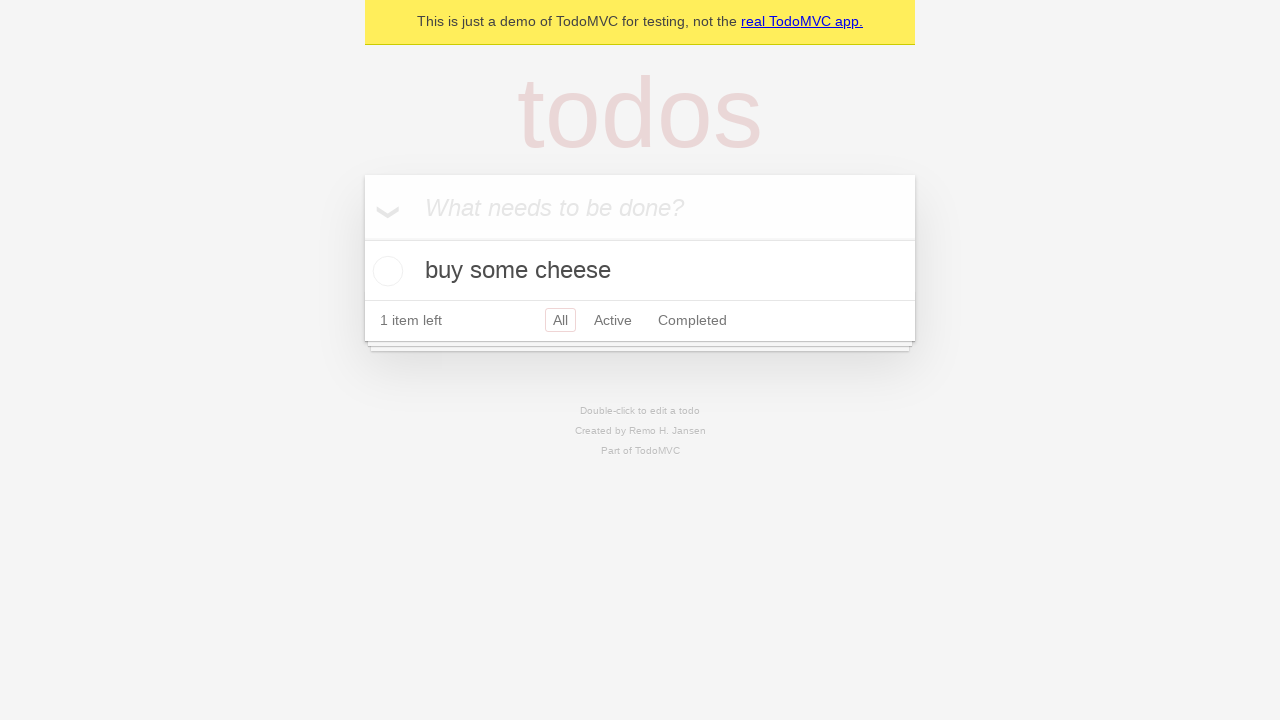

Filled todo input with 'feed the cat' on internal:attr=[placeholder="What needs to be done?"i]
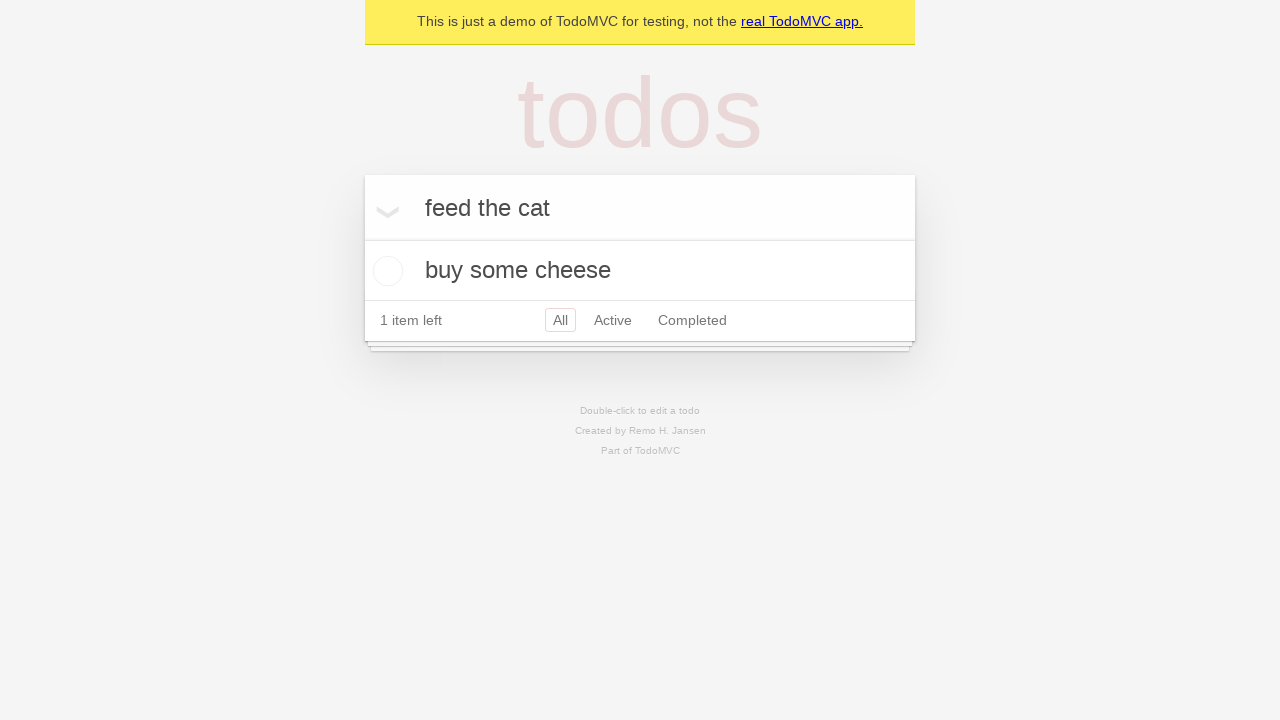

Pressed Enter to add second todo on internal:attr=[placeholder="What needs to be done?"i]
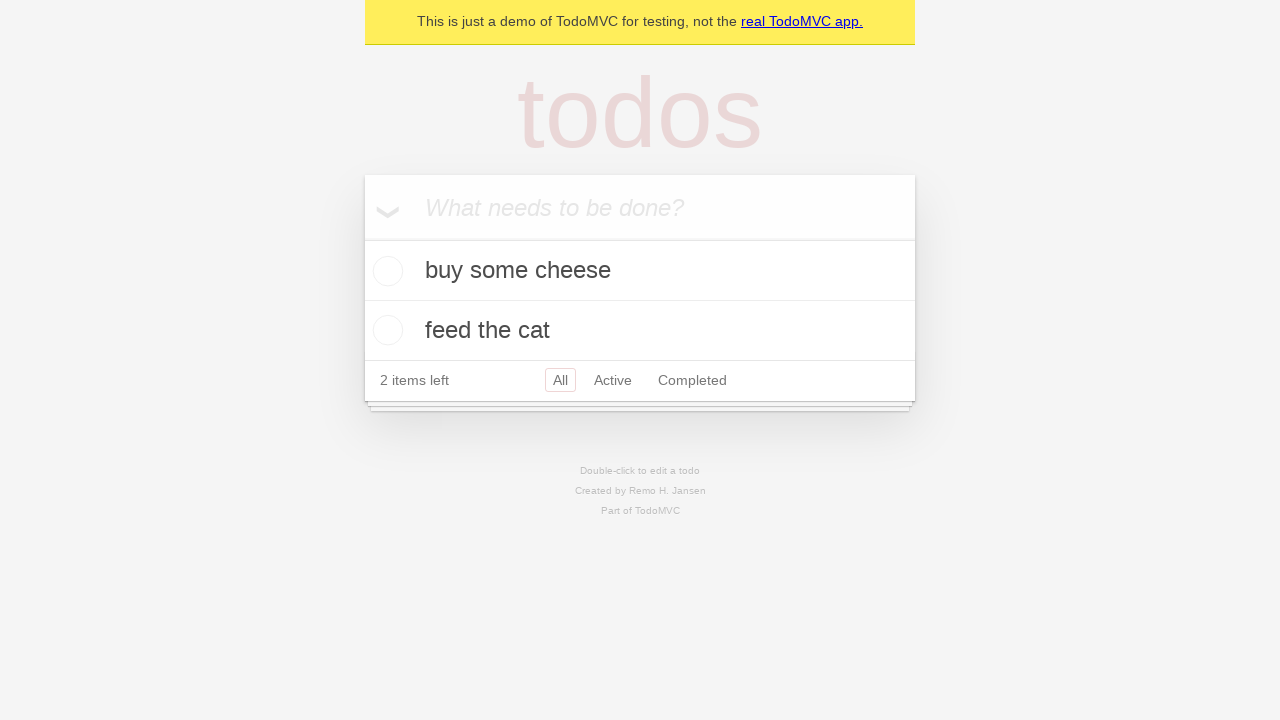

Filled todo input with 'book a doctors appointment' on internal:attr=[placeholder="What needs to be done?"i]
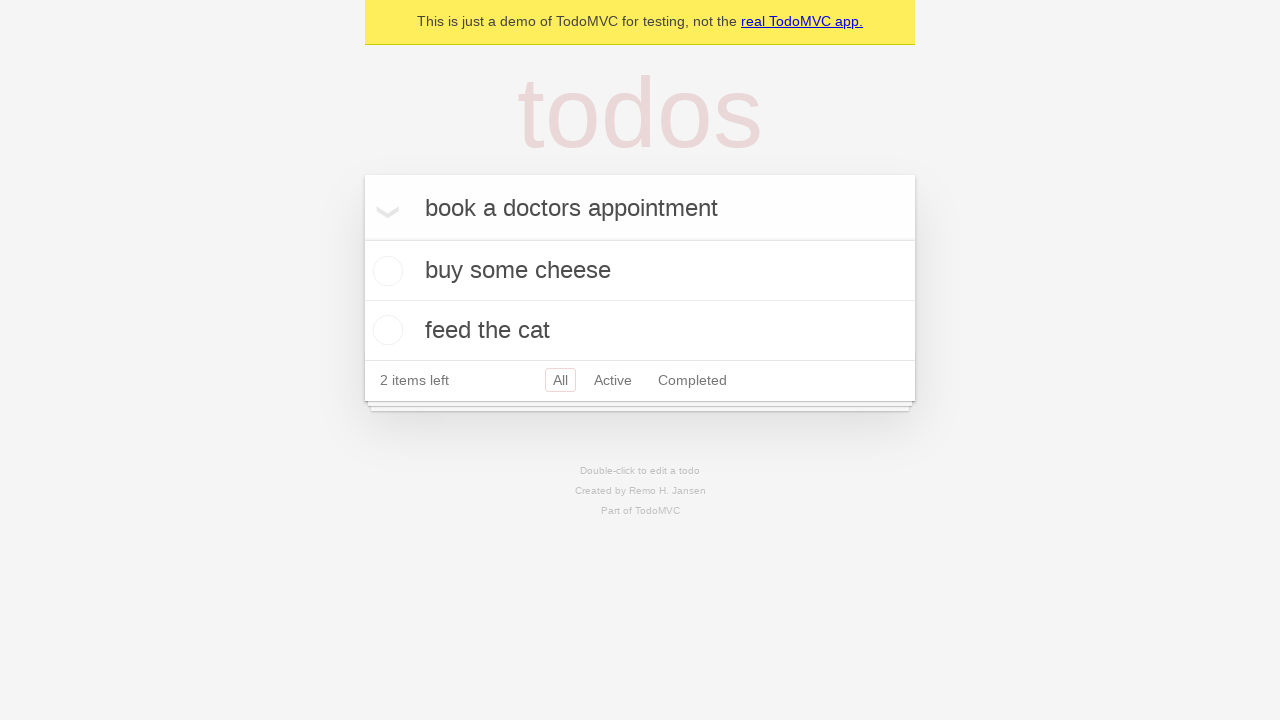

Pressed Enter to add third todo on internal:attr=[placeholder="What needs to be done?"i]
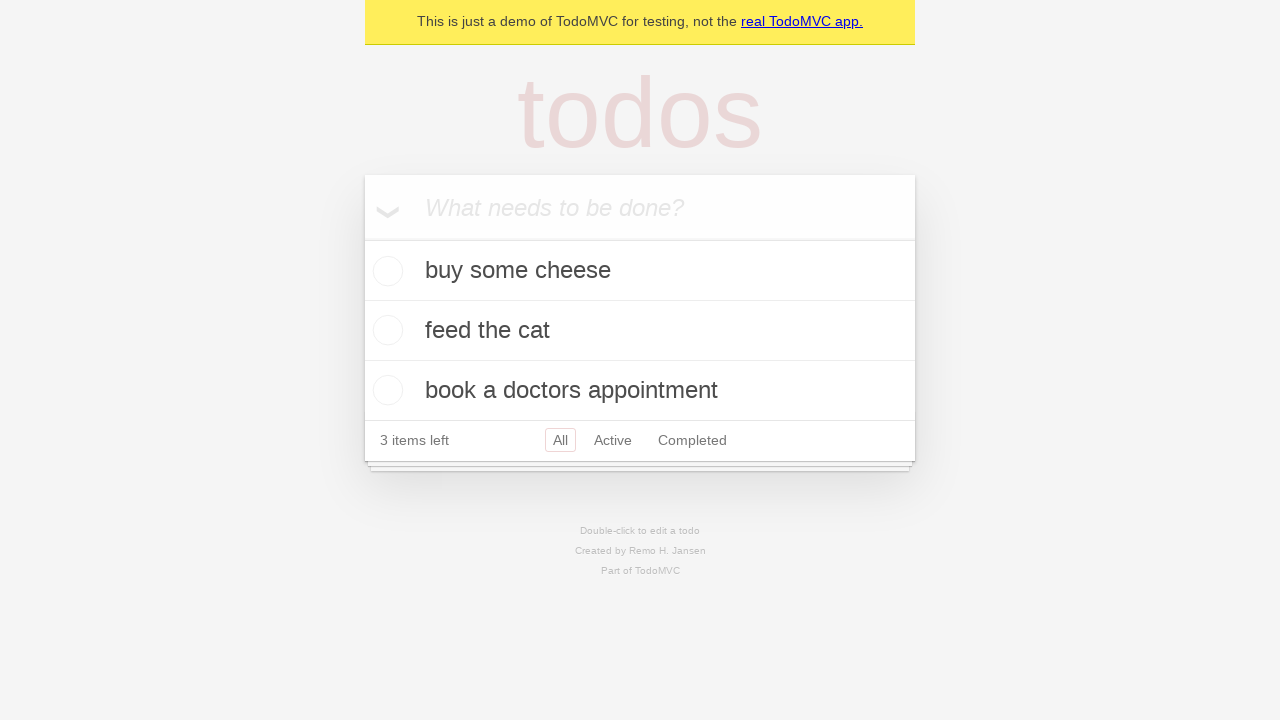

Waited for all todo items to load
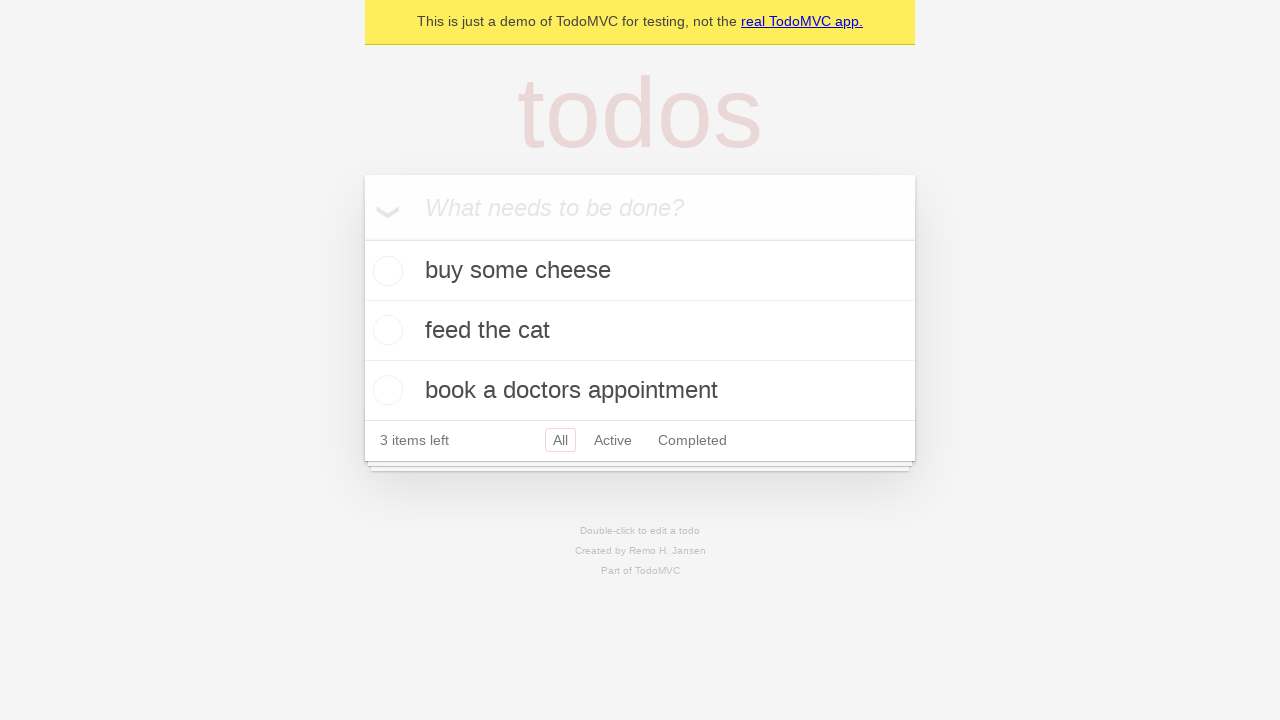

Located all todo items
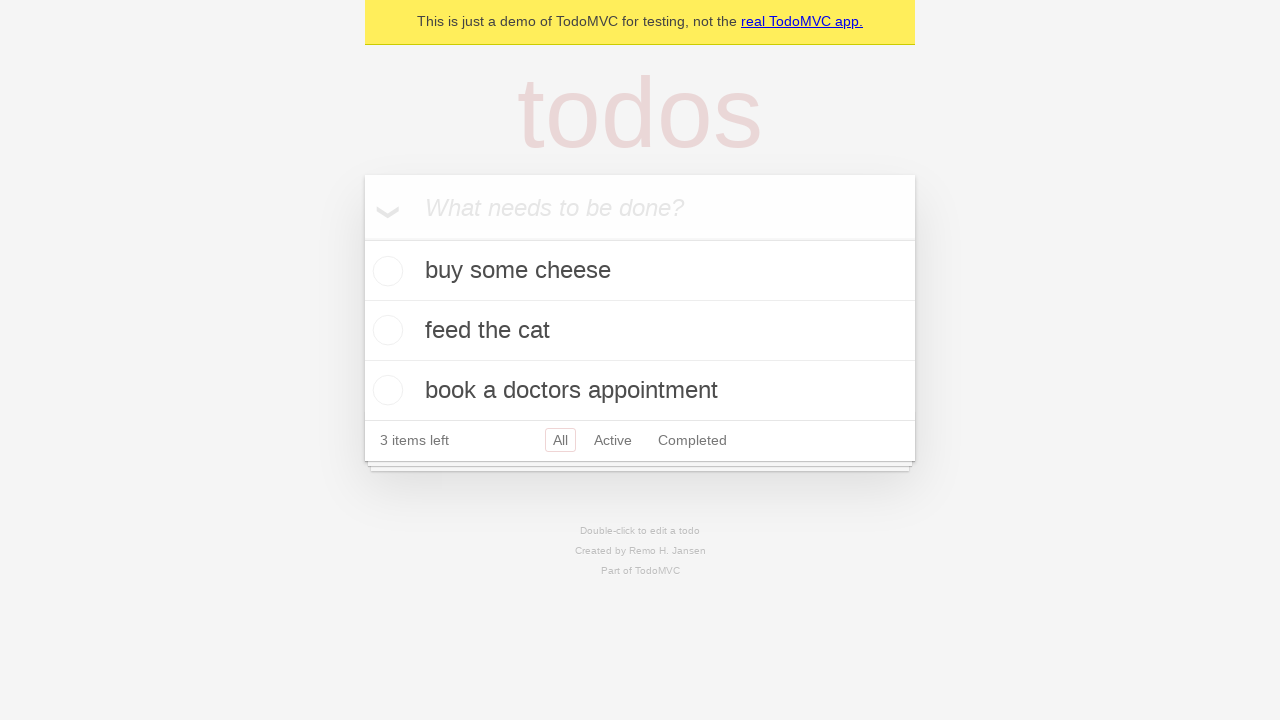

Double-clicked second todo item to enter edit mode at (640, 331) on .todo-list li >> nth=1
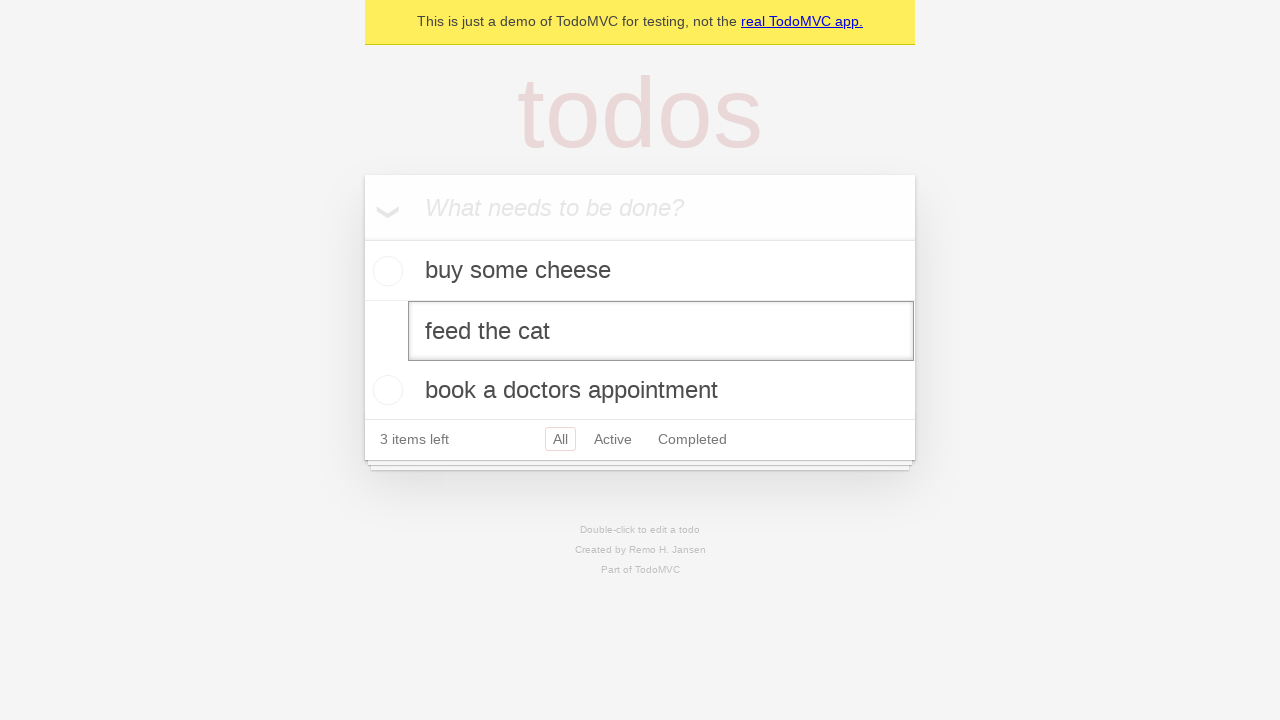

Filled edit textbox with 'buy some sausages' on .todo-list li >> nth=1 >> internal:role=textbox[name="Edit"i]
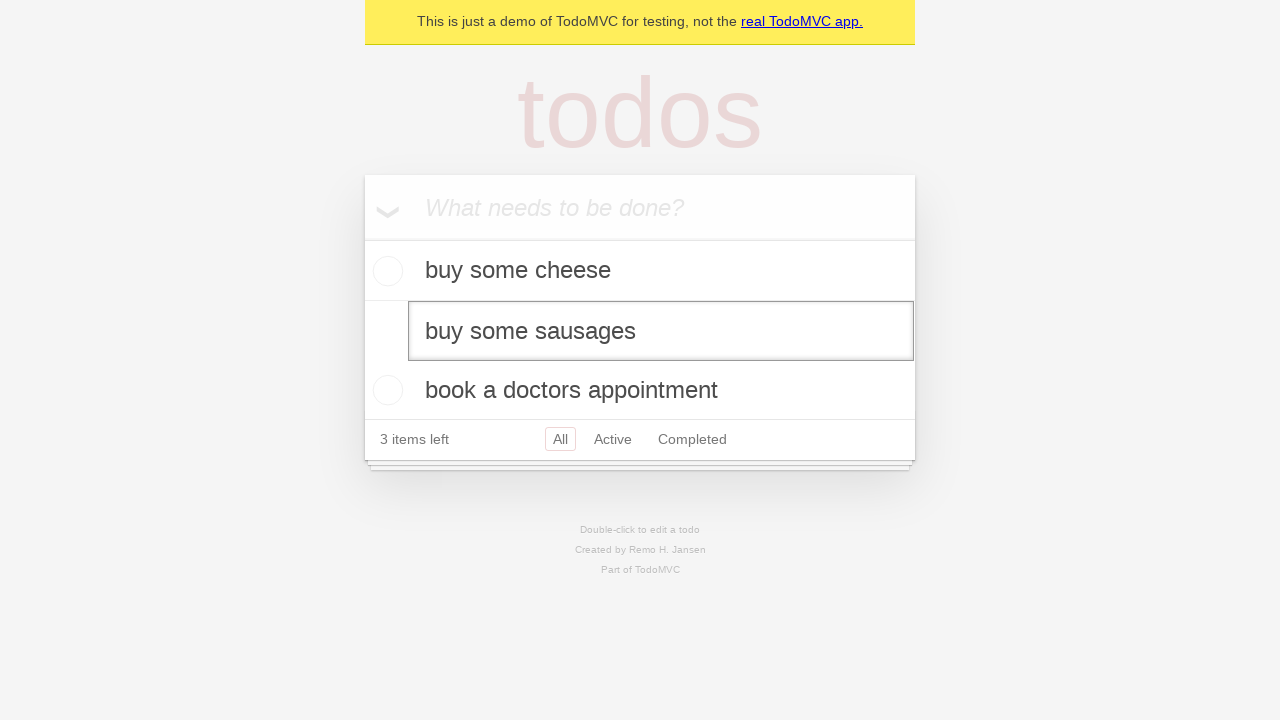

Pressed Escape key to cancel edit on .todo-list li >> nth=1 >> internal:role=textbox[name="Edit"i]
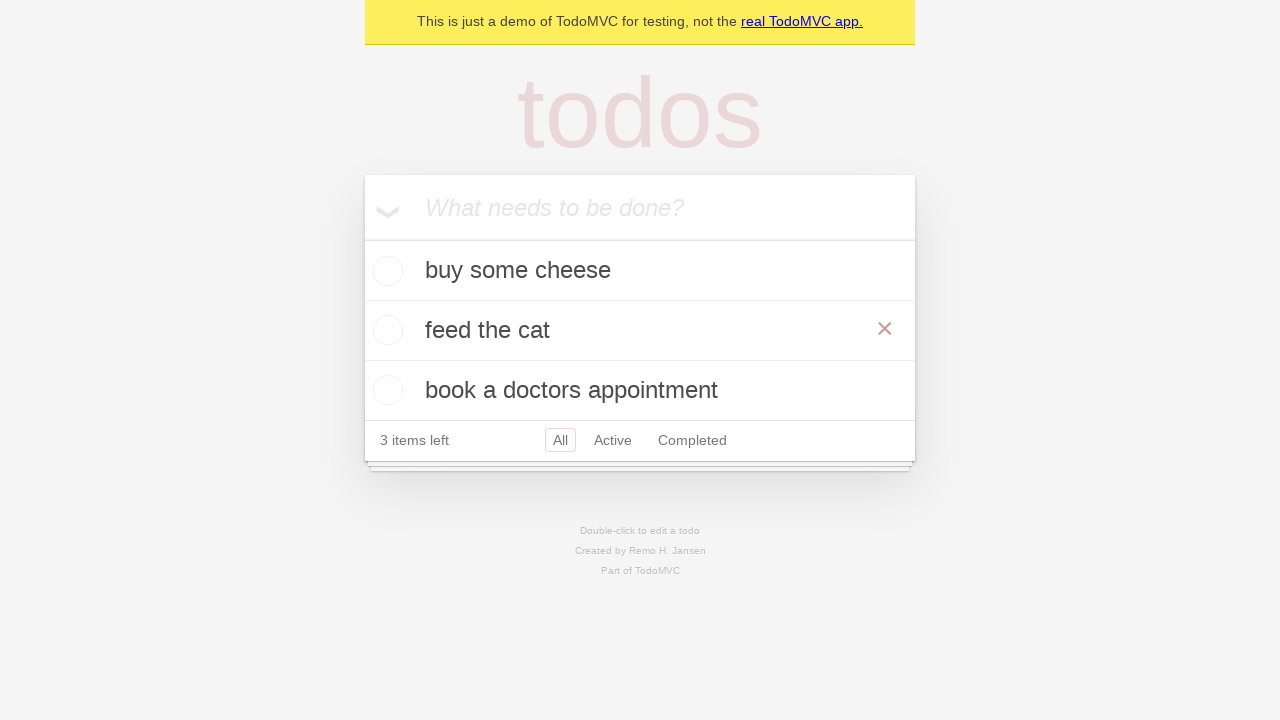

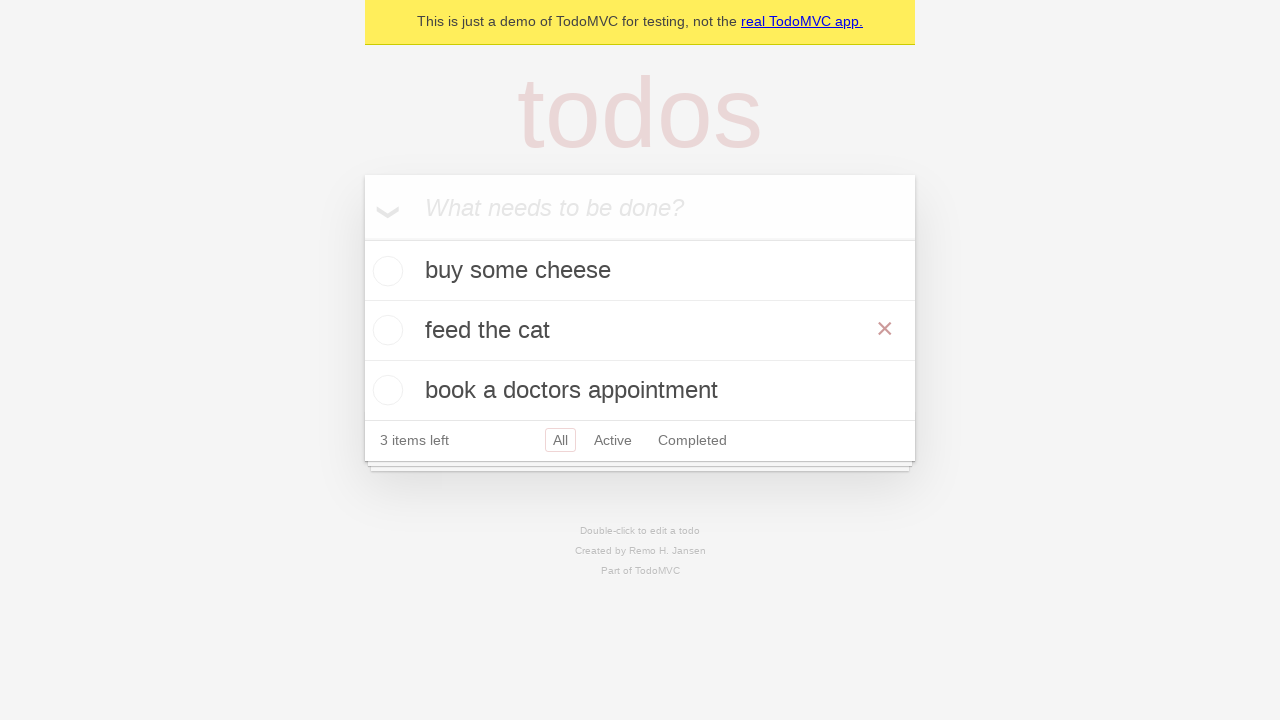